Tests a registration form by filling in personal information fields and submitting the form to verify successful registration

Starting URL: http://suninjuly.github.io/registration1.html

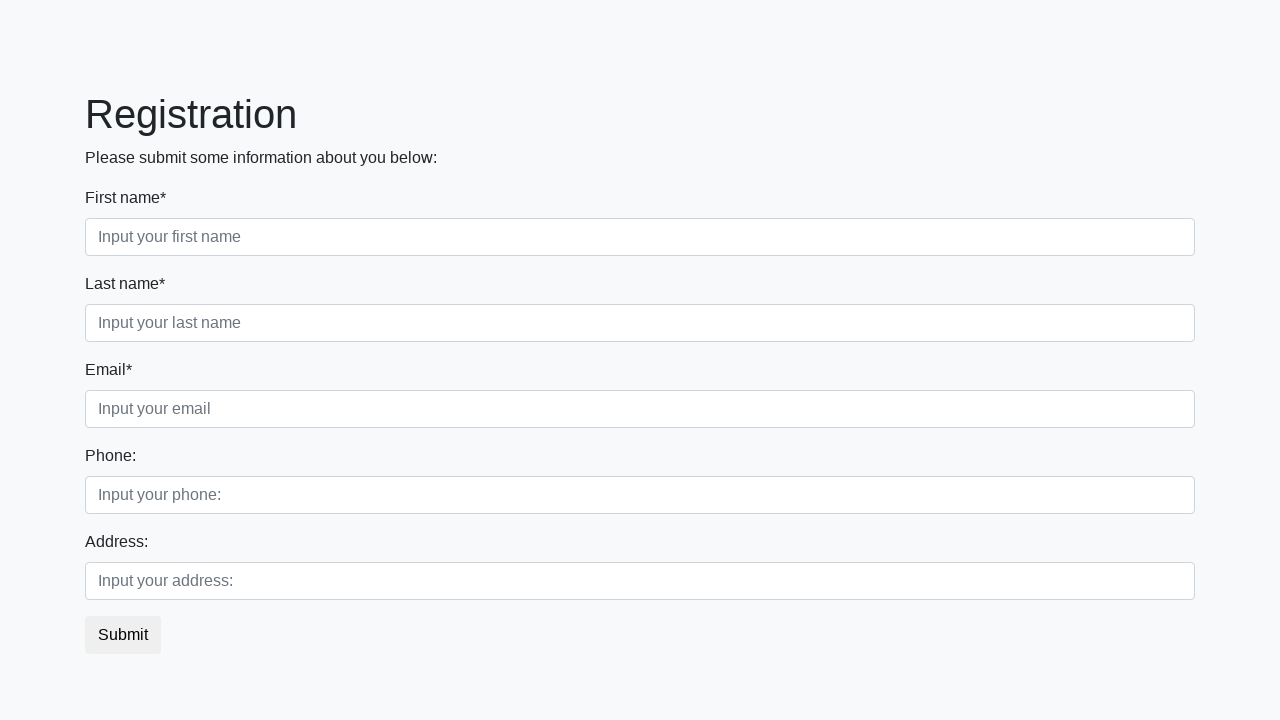

Filled first name field with 'Ivan' on xpath=//div[1]/input
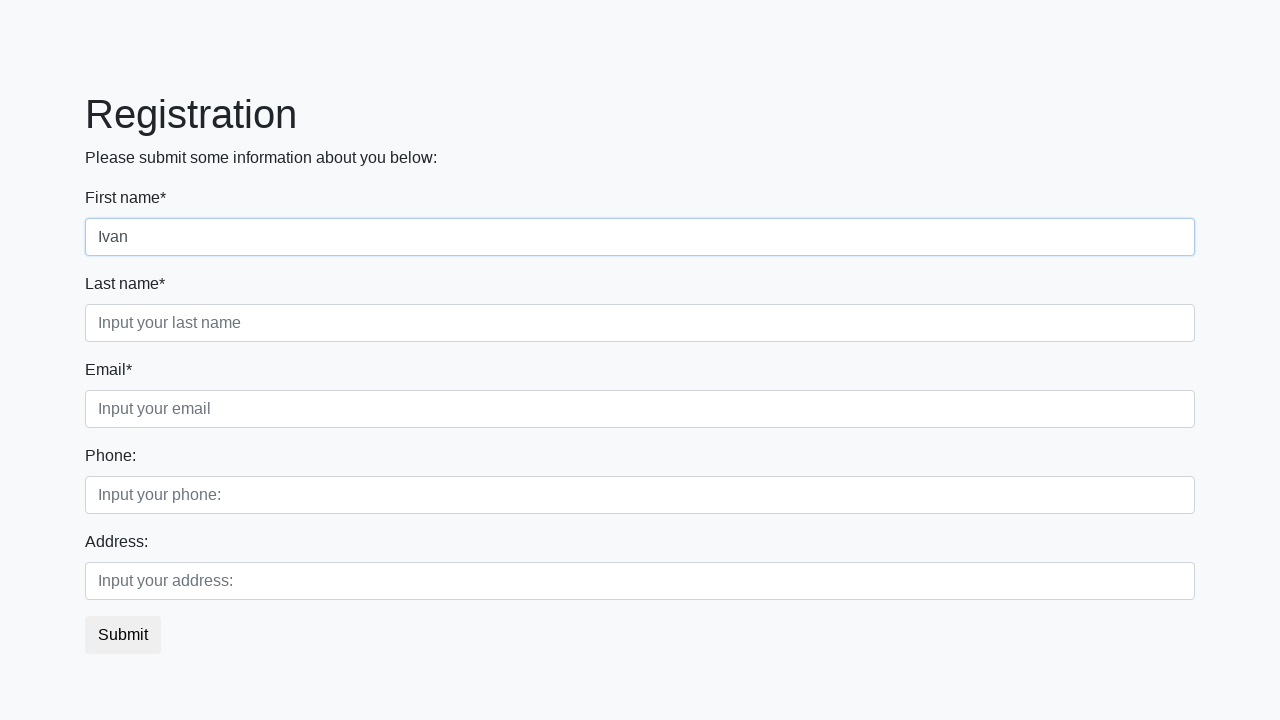

Filled last name field with 'Petrov' on xpath=//div[2]/input
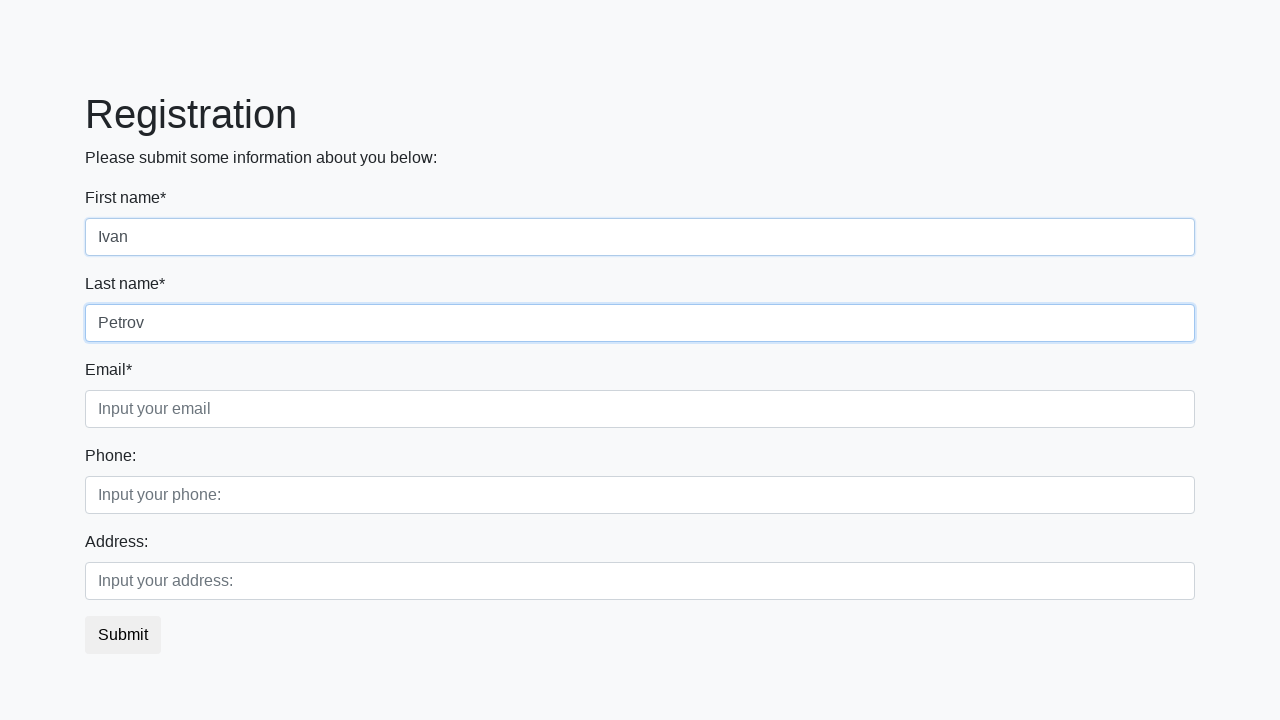

Filled email field with 'stella.superbright@gmail.com' on xpath=//div[3]/input
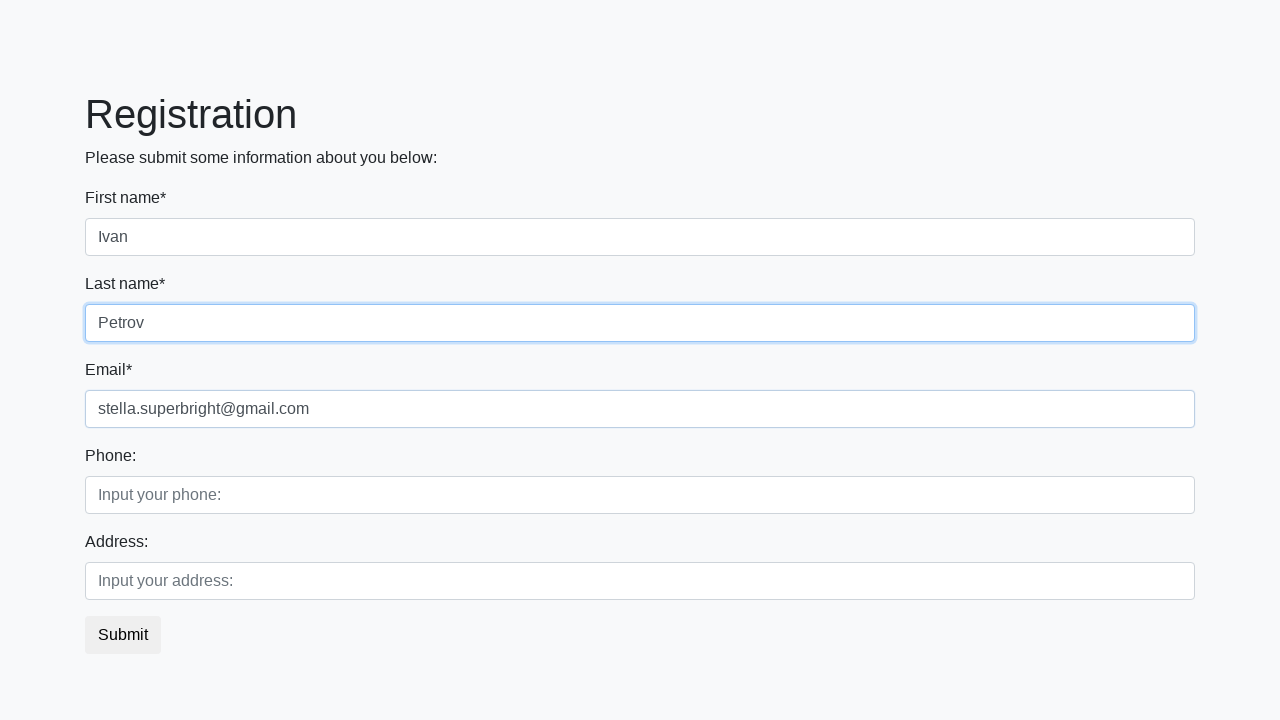

Clicked Submit button to submit registration form at (123, 635) on xpath=//form/button[contains(text(),"Submit")]
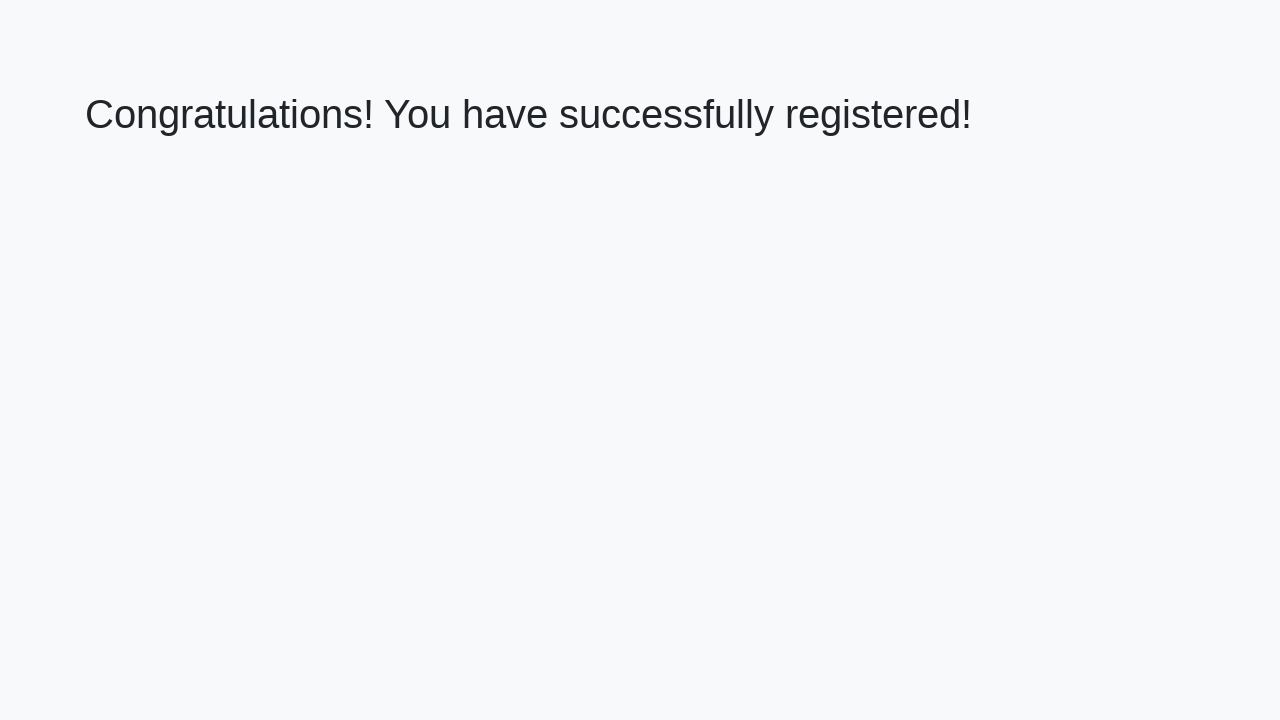

Registration success message appeared (h1 element loaded)
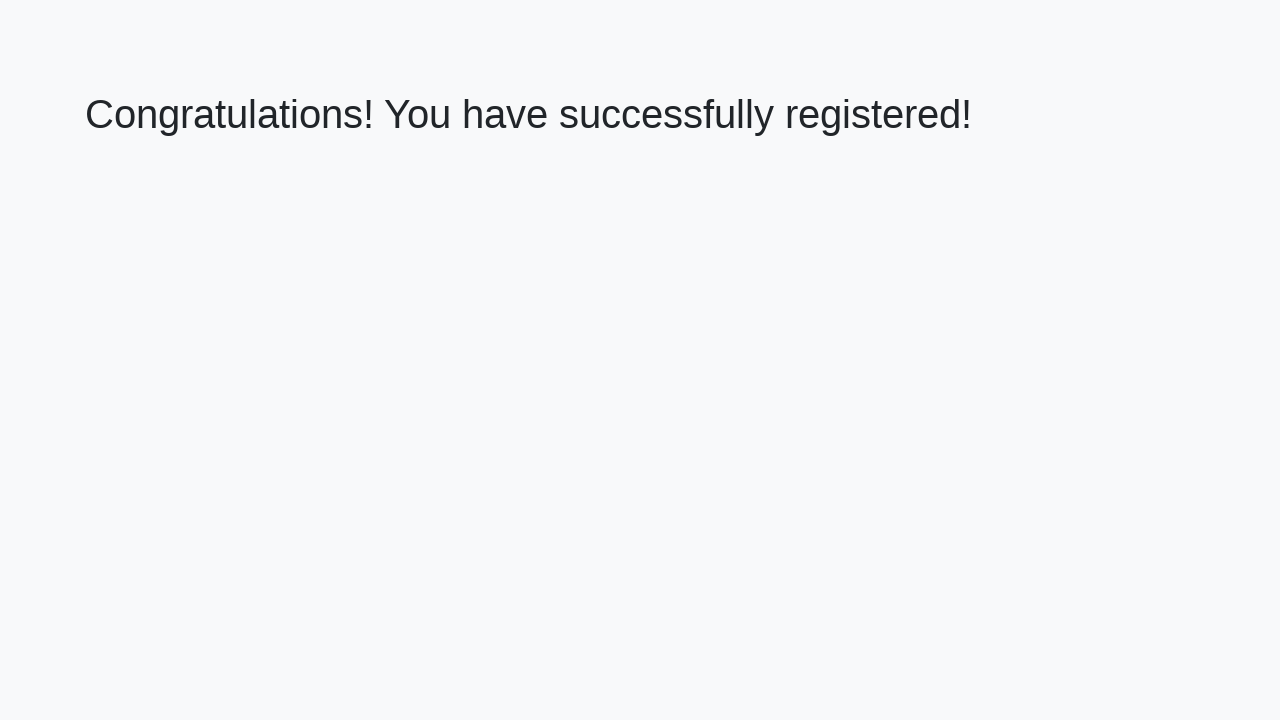

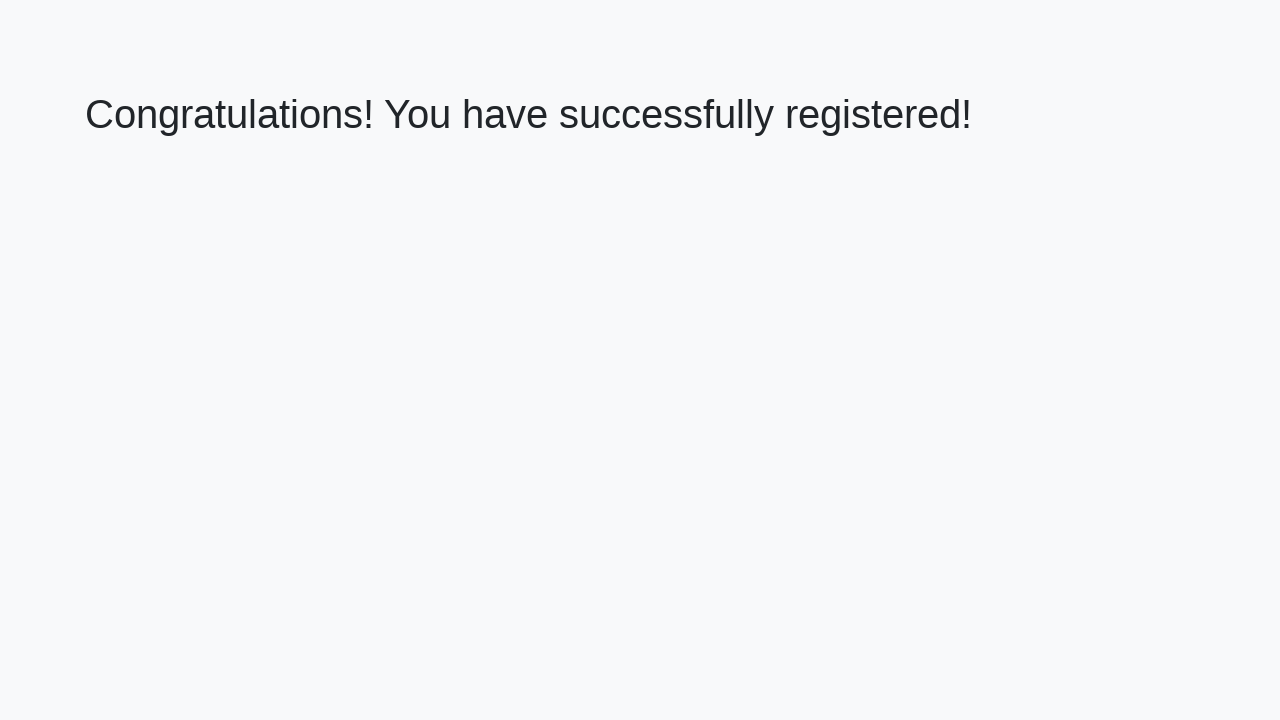